Navigates to a Selenium practice page and verifies the page title matches the expected value

Starting URL: https://www.tutorialspoint.com/selenium/practice/selenium_automation_practice.php

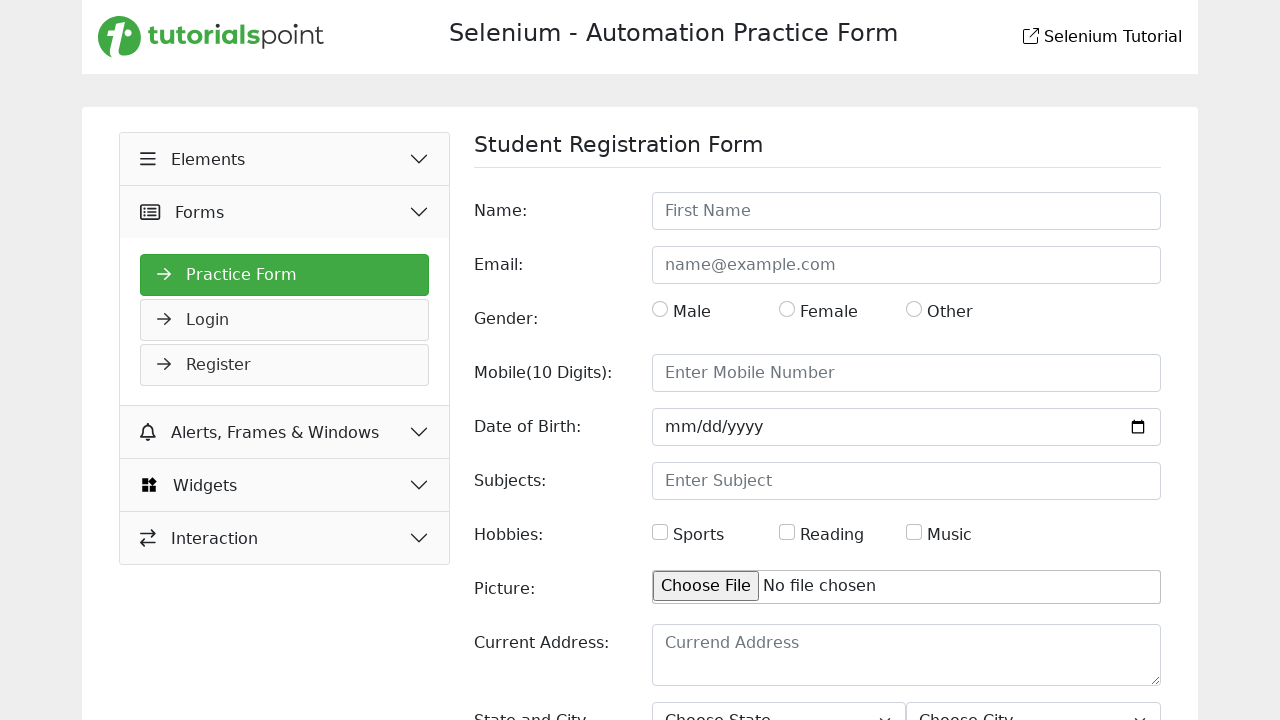

Retrieved page title
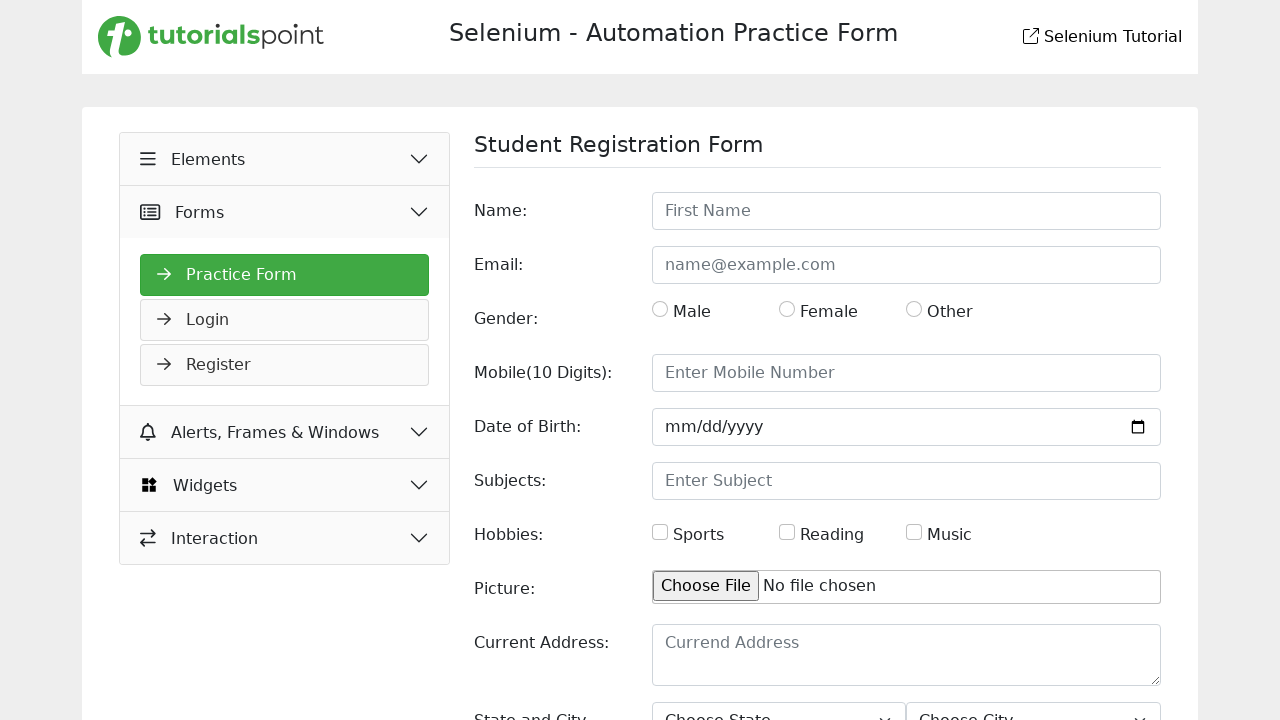

Verified page title matches expected value: 'Selenium Practice - Student Registration Form'
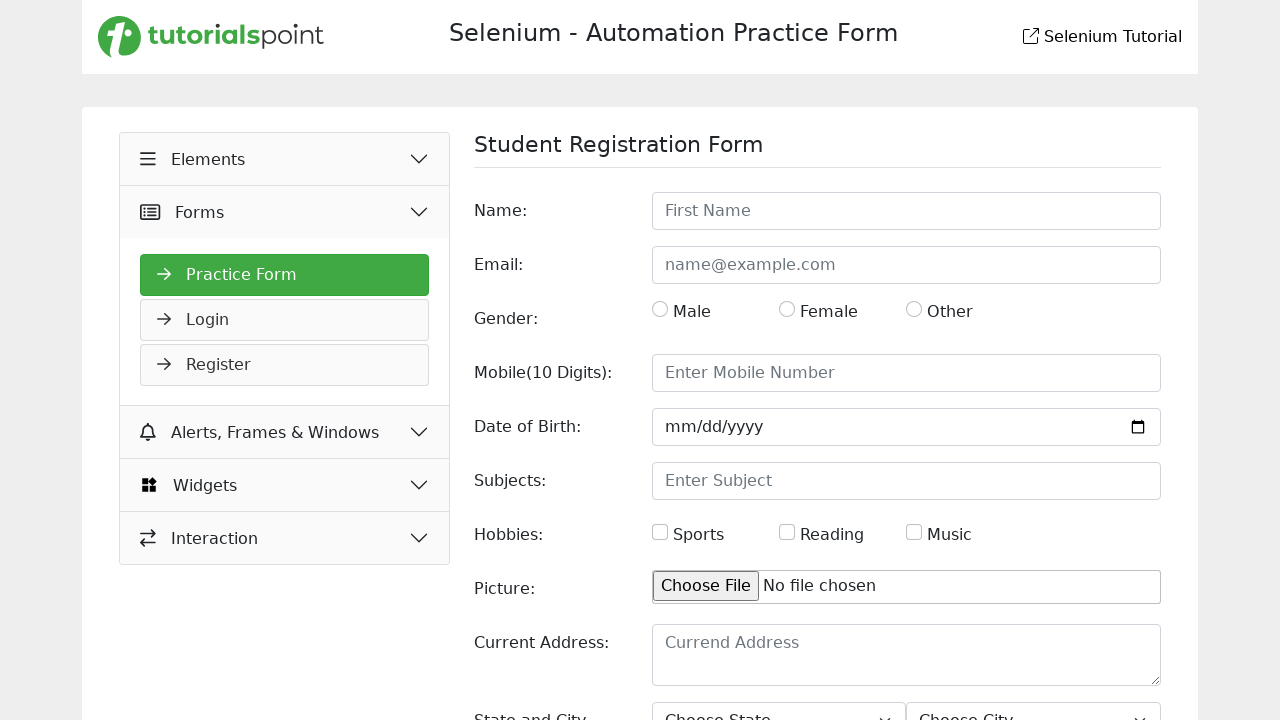

Retrieved current URL: https://www.tutorialspoint.com/selenium/practice/selenium_automation_practice.php
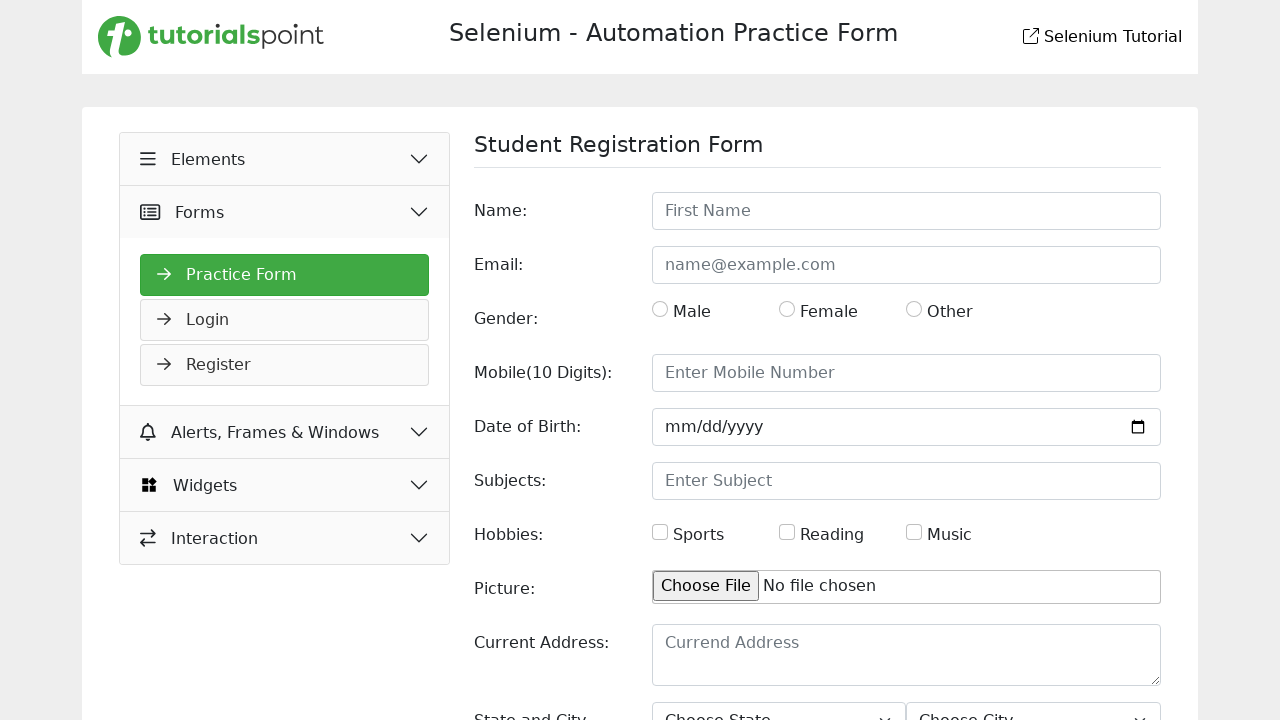

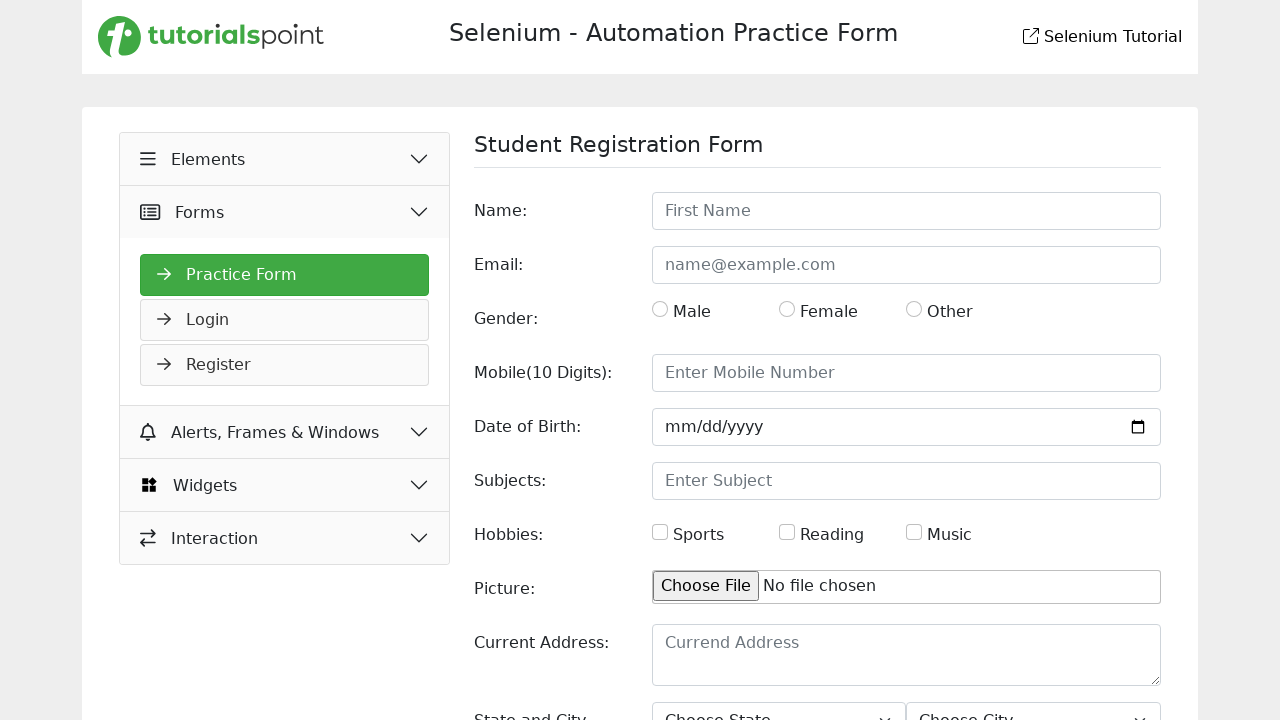